Calculates the sum of two numbers displayed on the page, selects the result from a dropdown menu, and submits the form

Starting URL: http://suninjuly.github.io/selects1.html

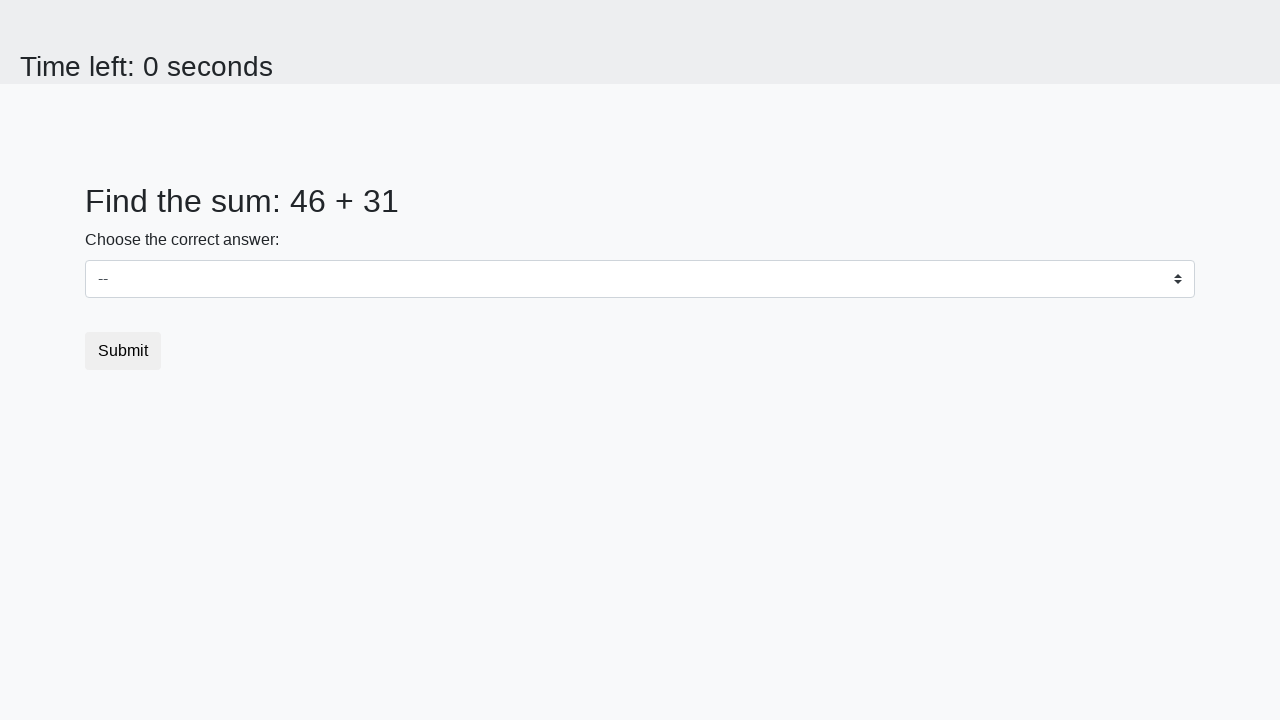

Retrieved first number from #num1 element
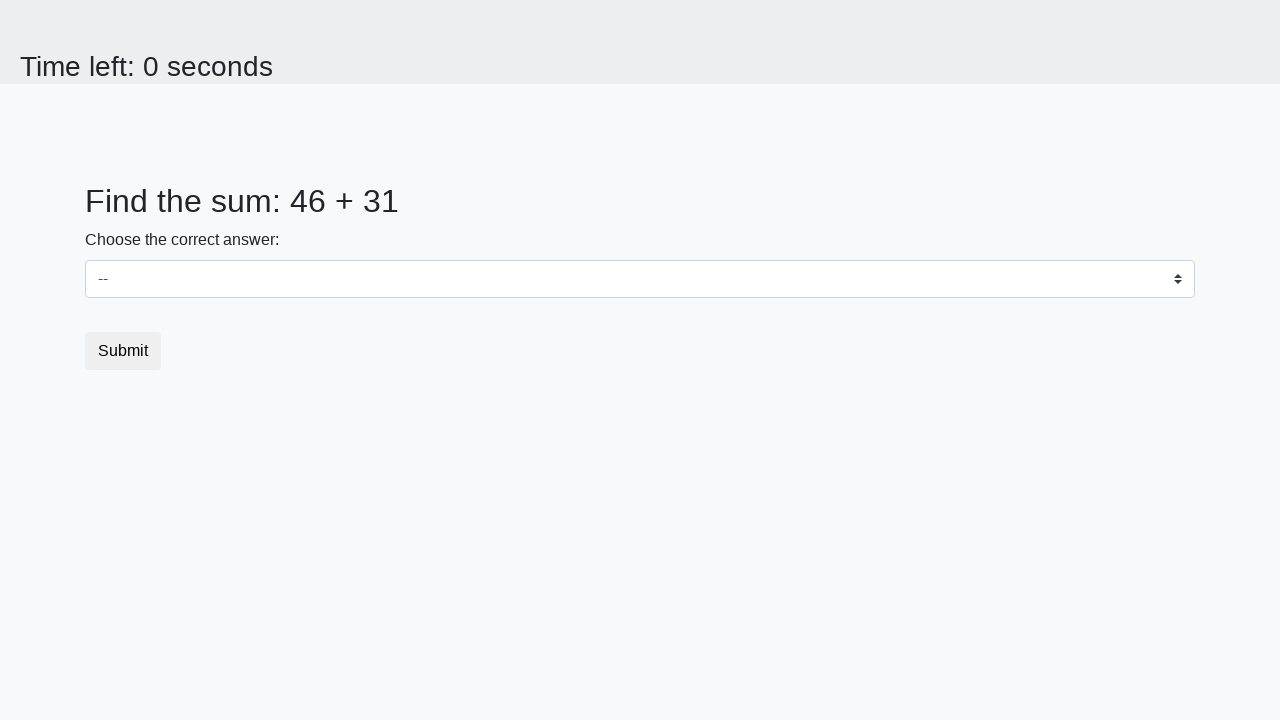

Retrieved second number from #num2 element
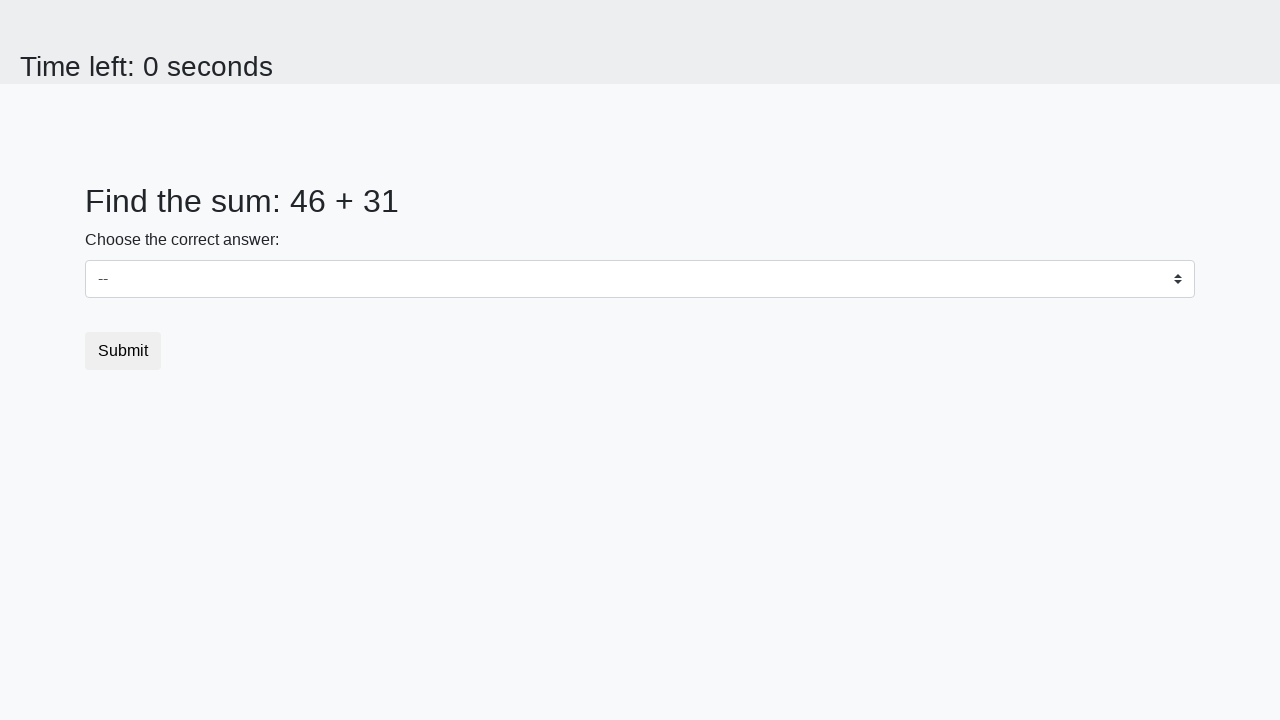

Calculated sum: 46 + 31 = 77
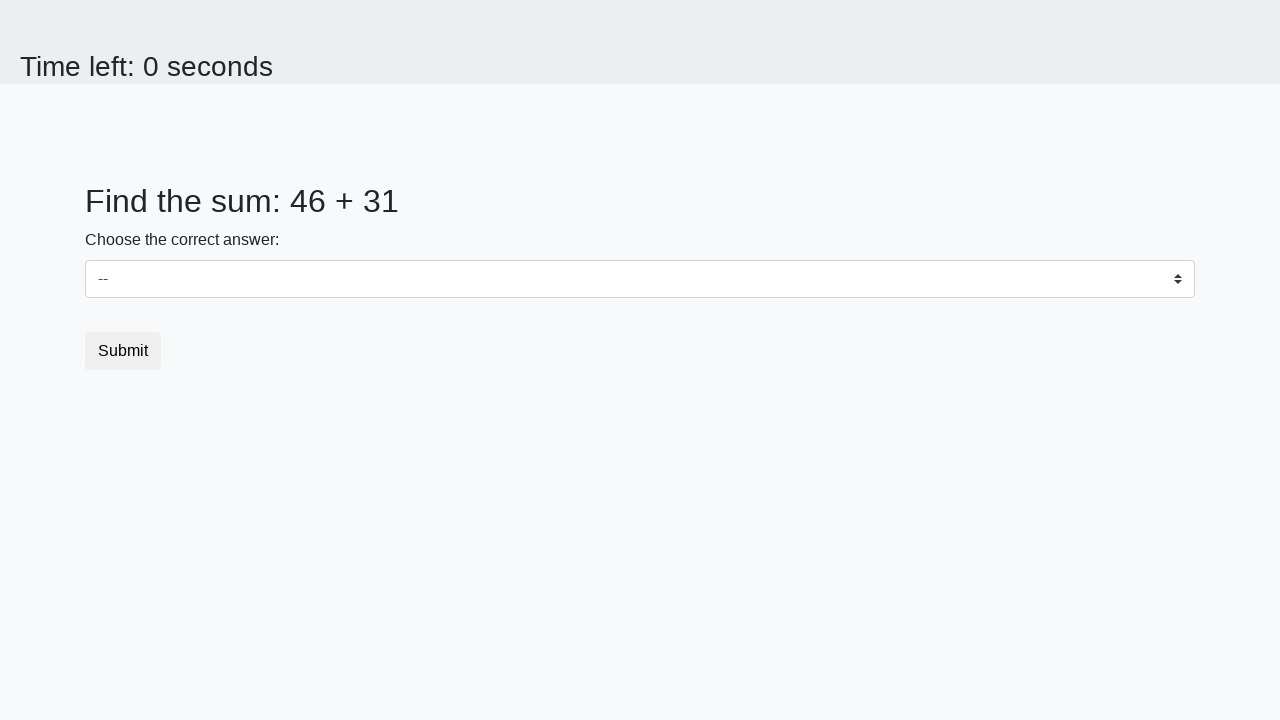

Selected 77 from dropdown menu on select
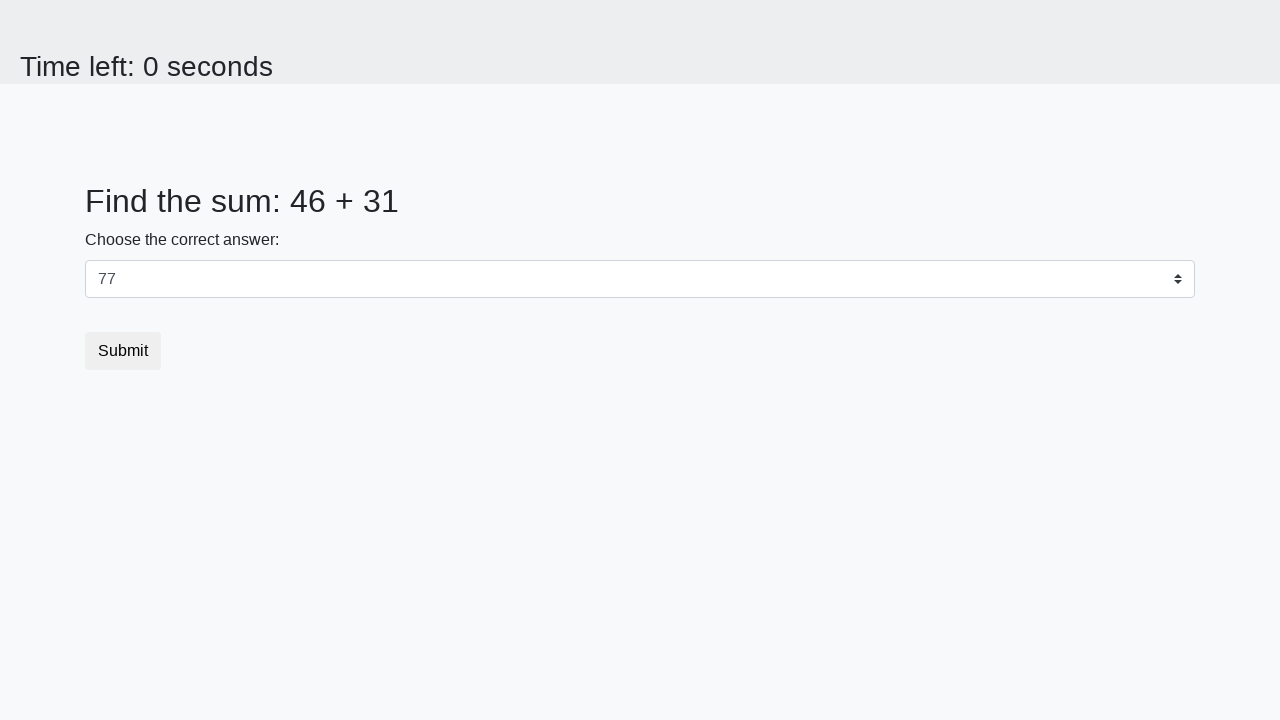

Clicked submit button to submit form at (123, 351) on button.btn
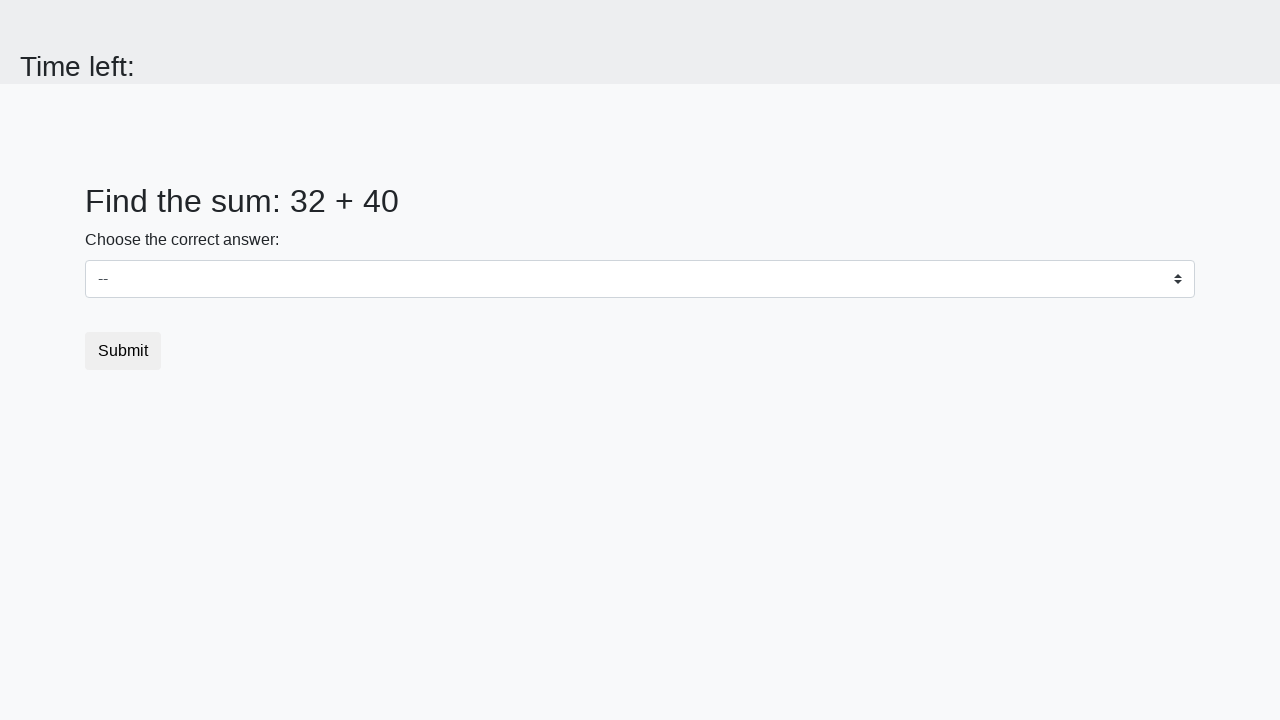

Waited for result page to load
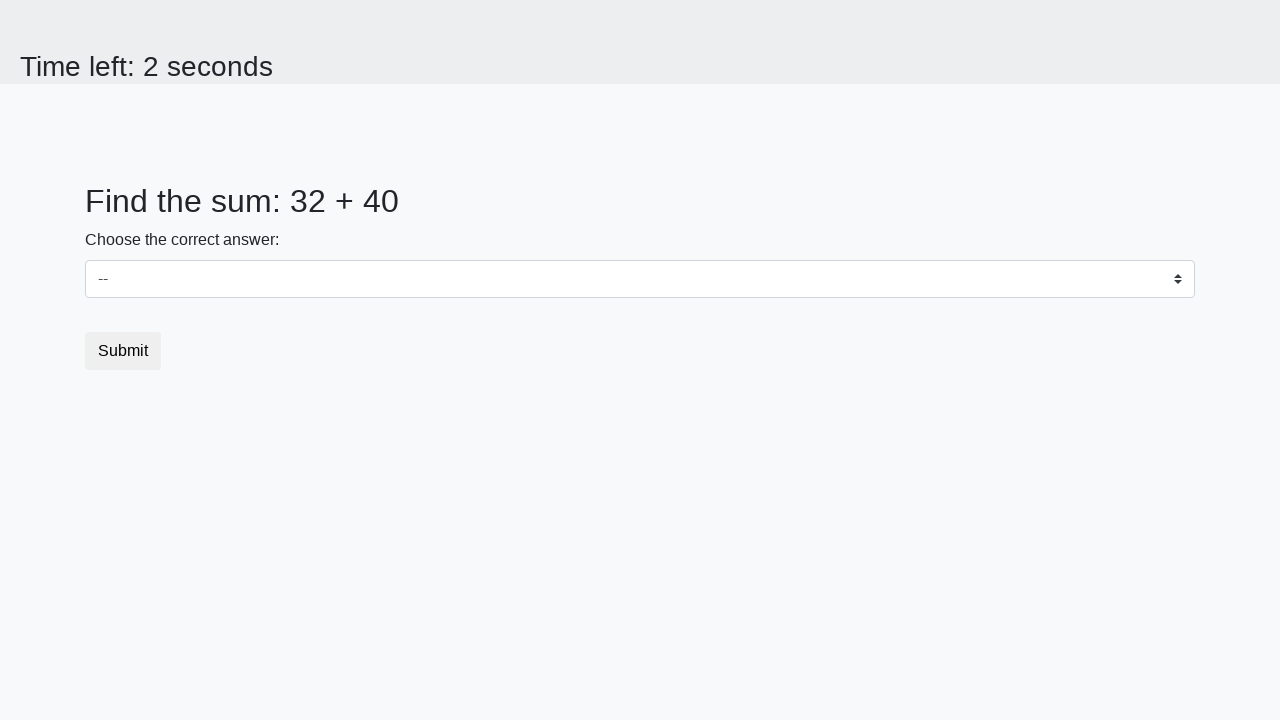

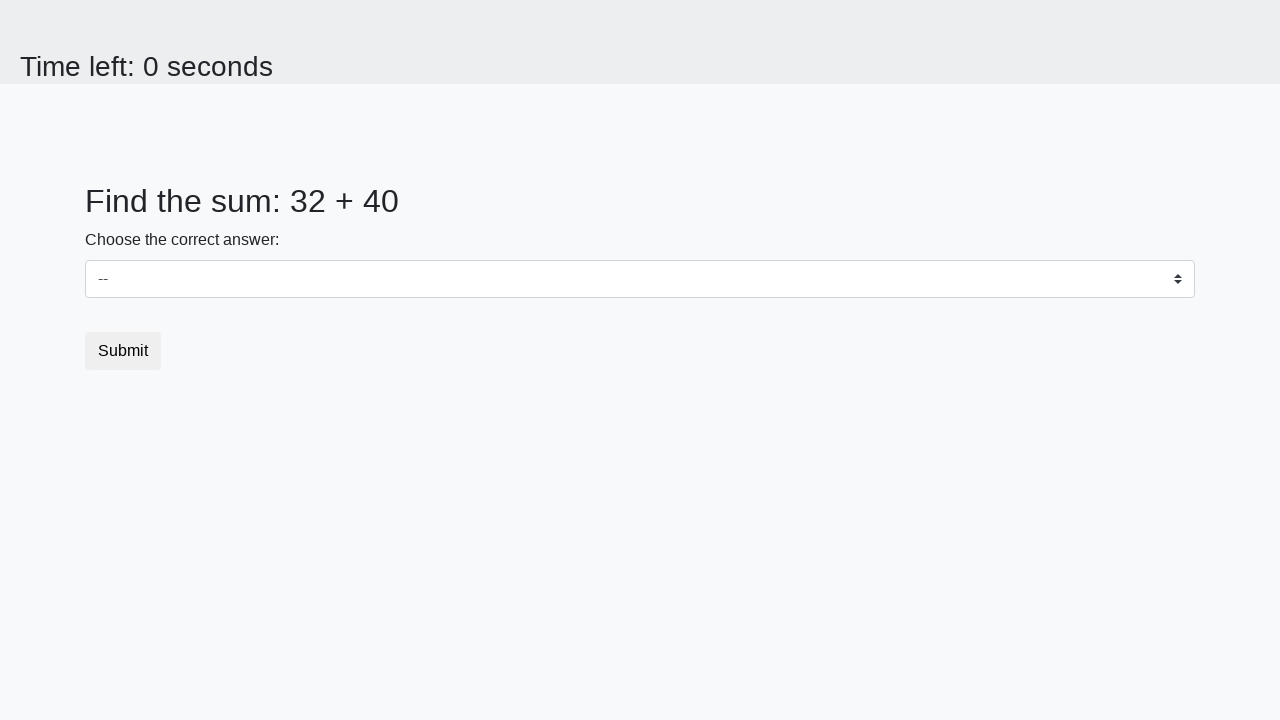